Tests file download functionality by navigating to a download page and clicking the first download link to trigger a file download.

Starting URL: https://the-internet.herokuapp.com/download

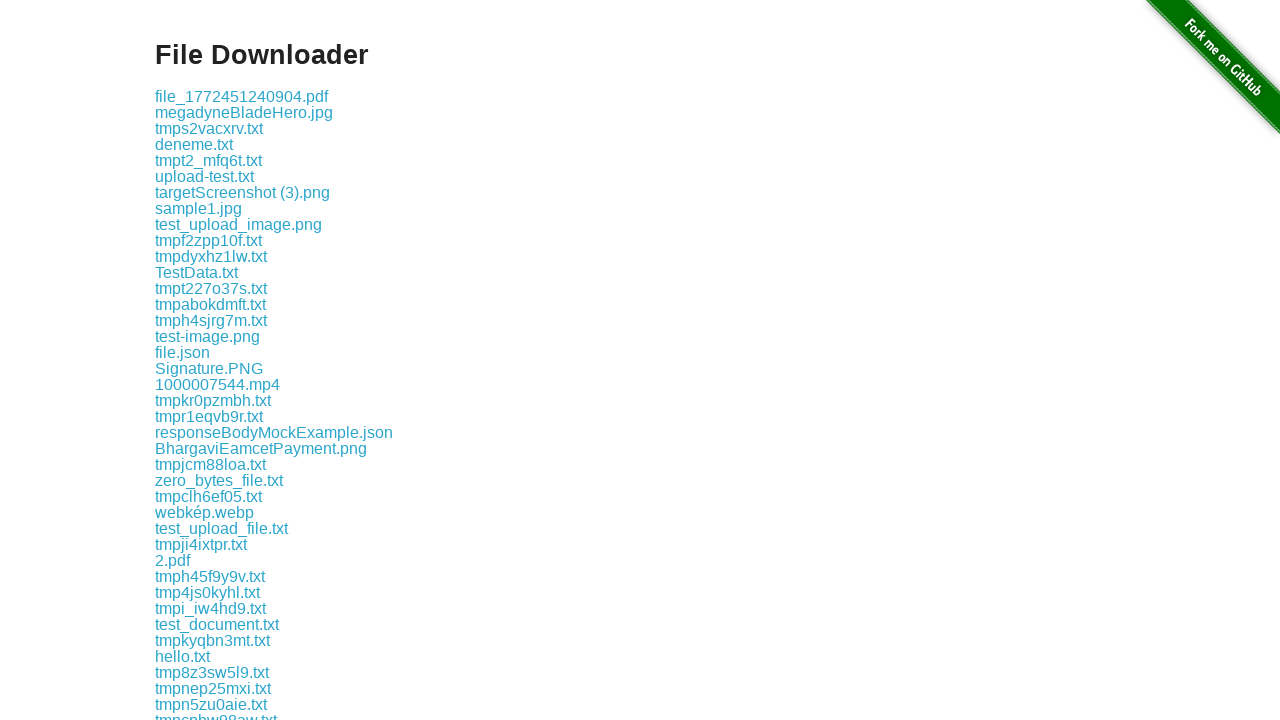

Clicked the first download link on the page at (242, 96) on .example a
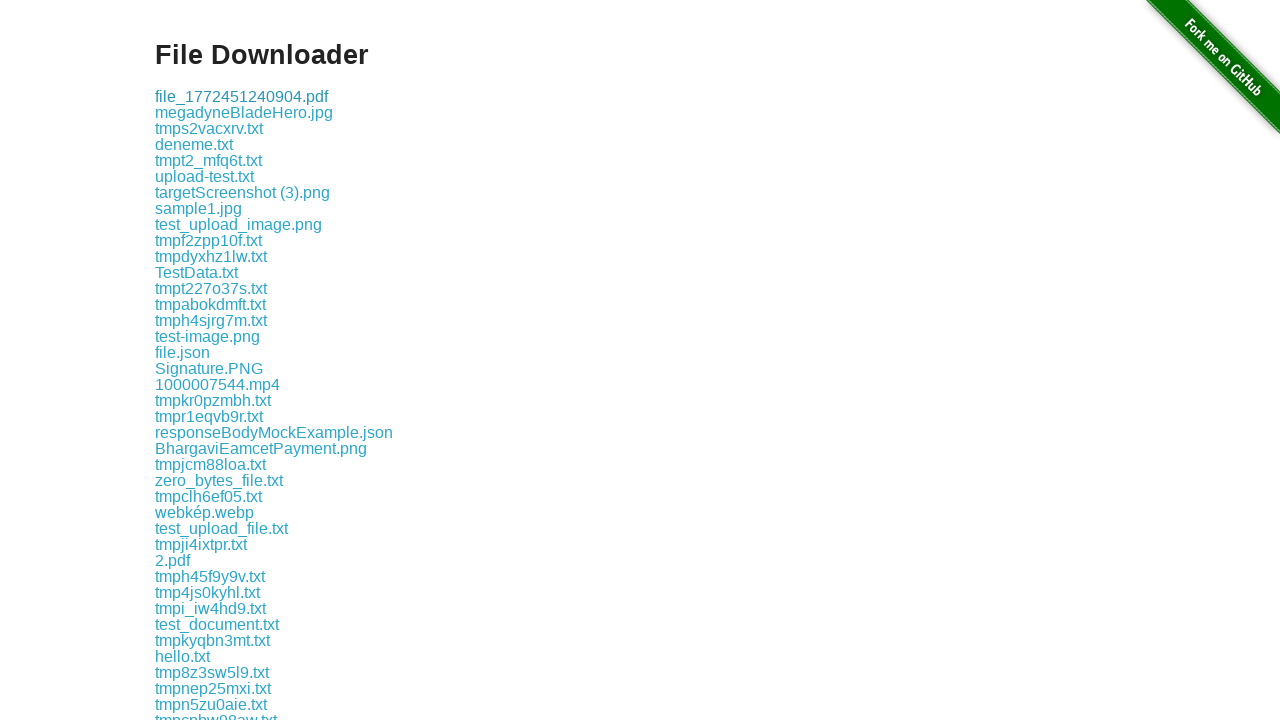

Waited 2 seconds for download to start
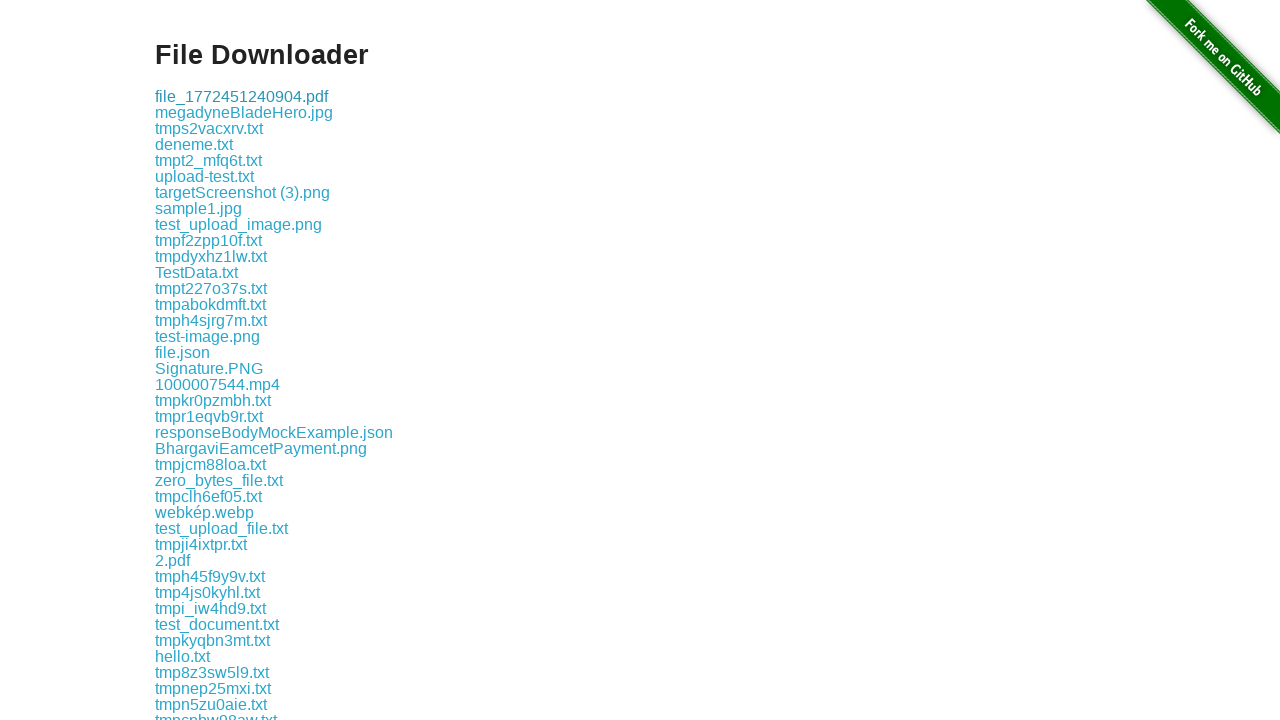

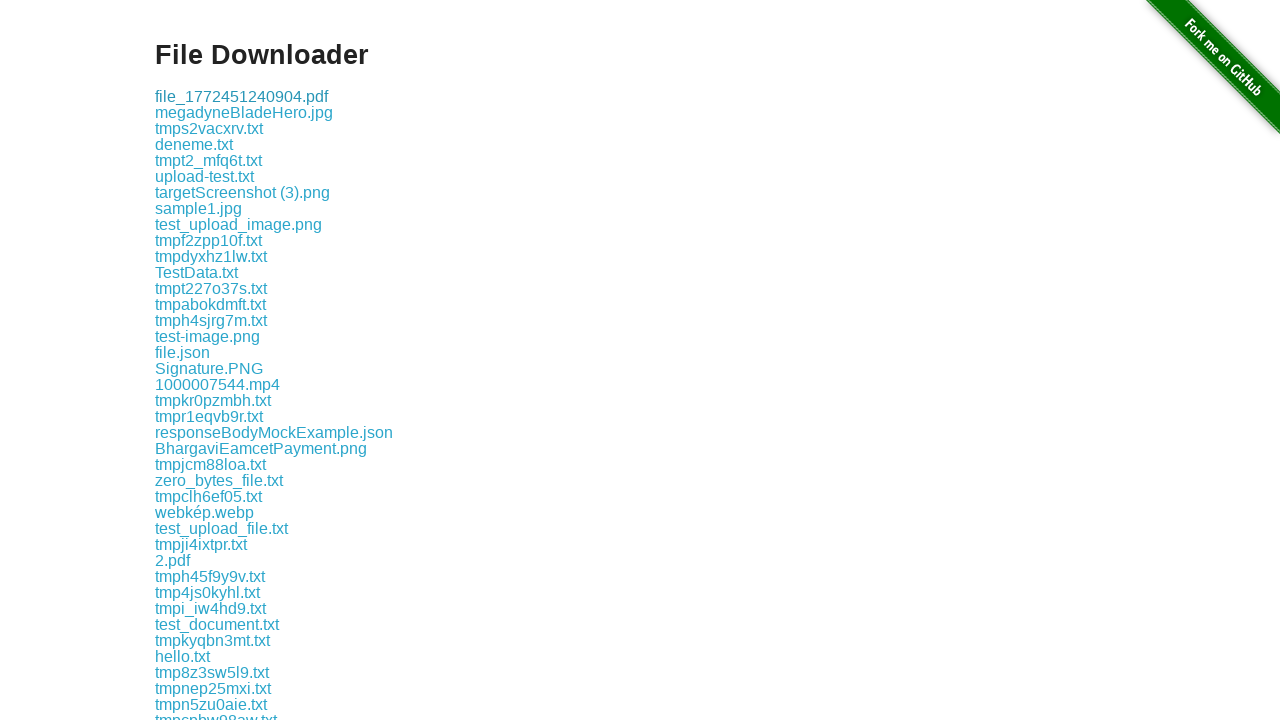